Tests selecting random non-consecutive items in a selectable grid using Ctrl+Click

Starting URL: http://jqueryui.com/resources/demos/selectable/display-grid.html

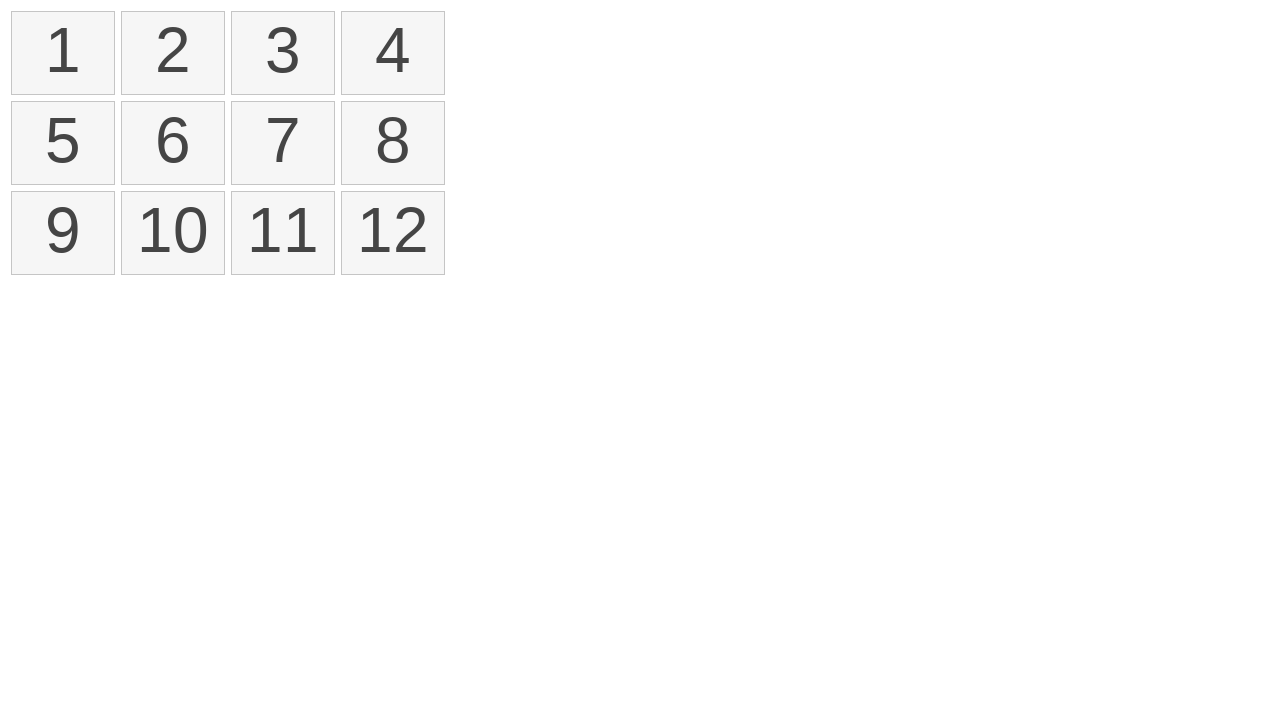

Waited for selectable grid items to load
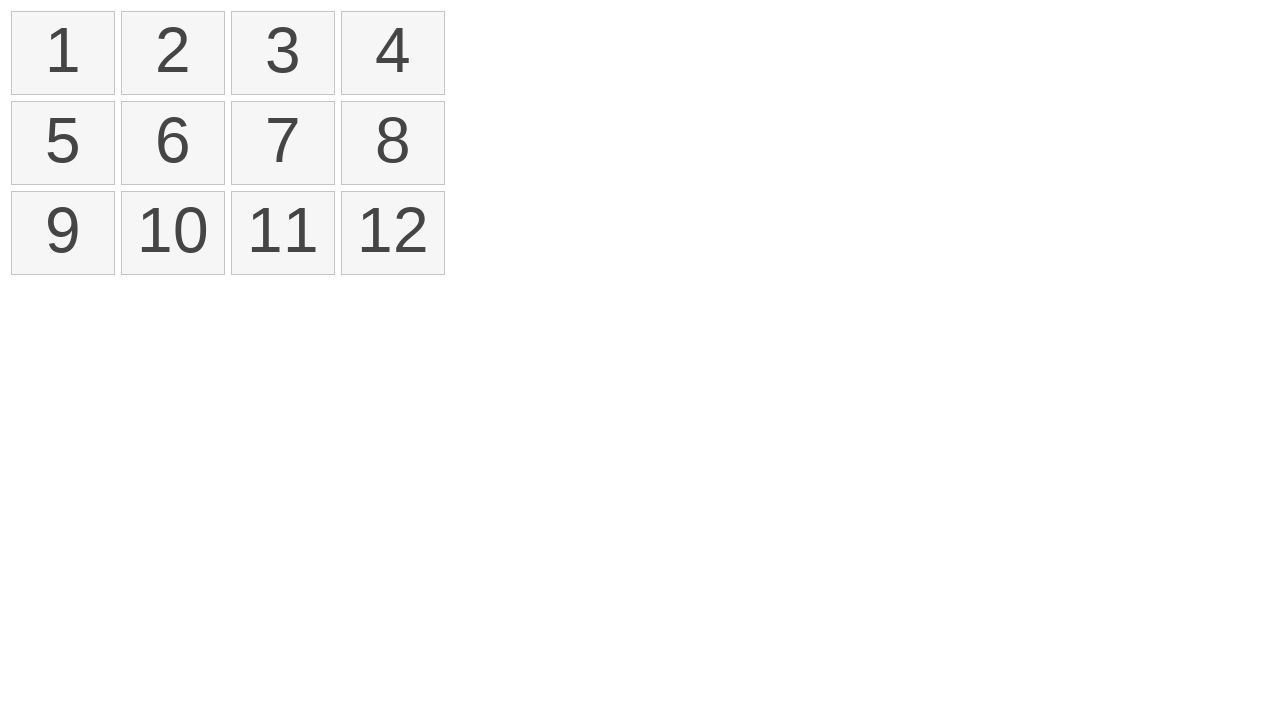

Located all list items in the selectable grid
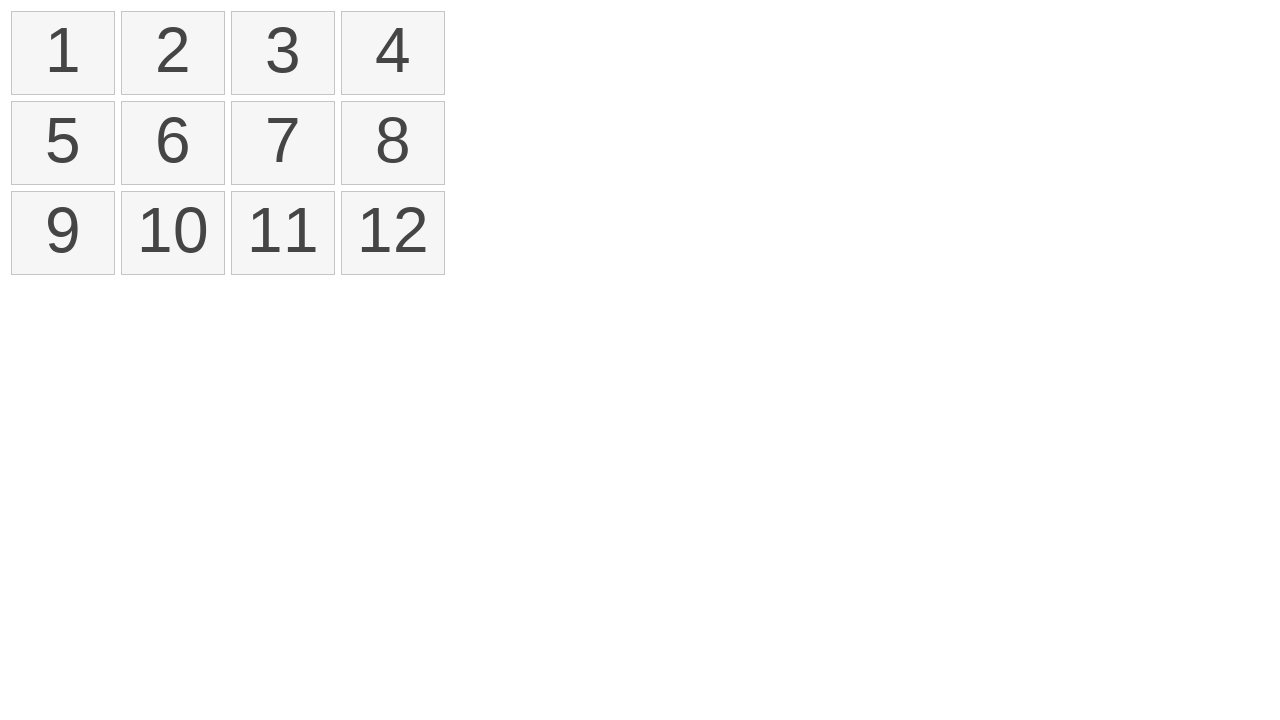

Ctrl+Clicked item 1 (index 0) at (63, 53) on xpath=//ol[@id='selectable']/li >> nth=0
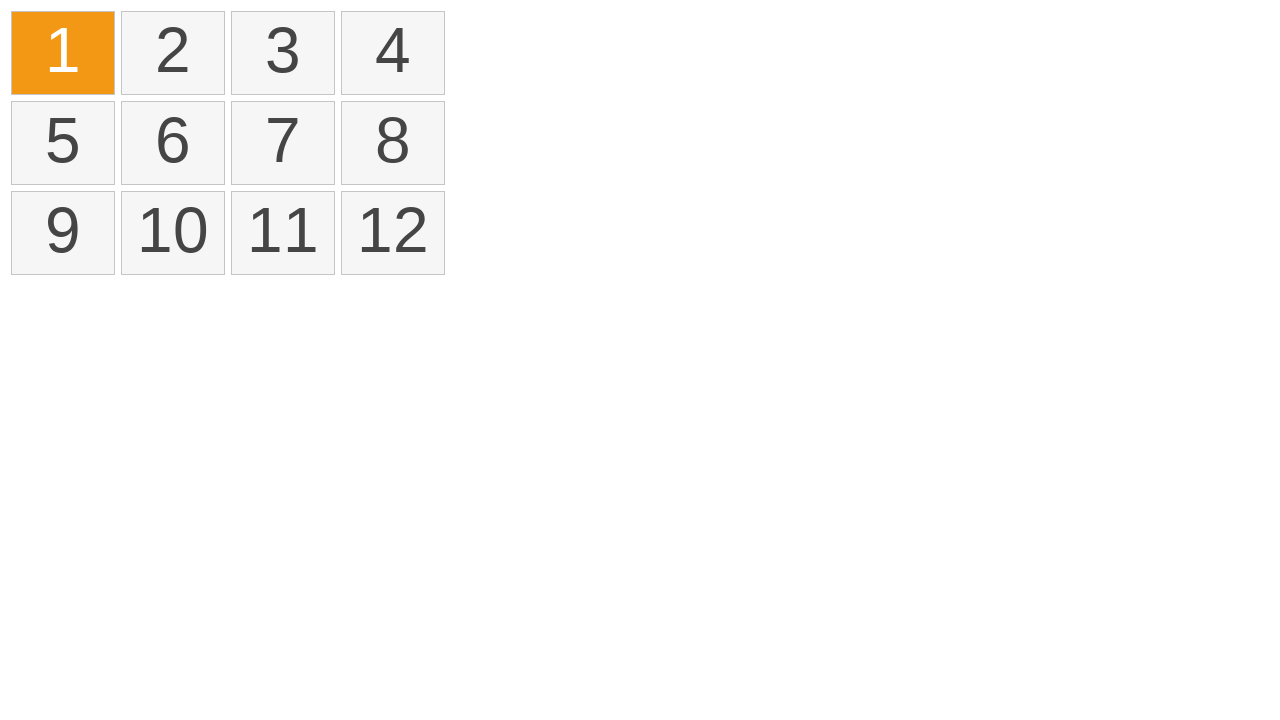

Ctrl+Clicked item 3 (index 2) at (283, 53) on xpath=//ol[@id='selectable']/li >> nth=2
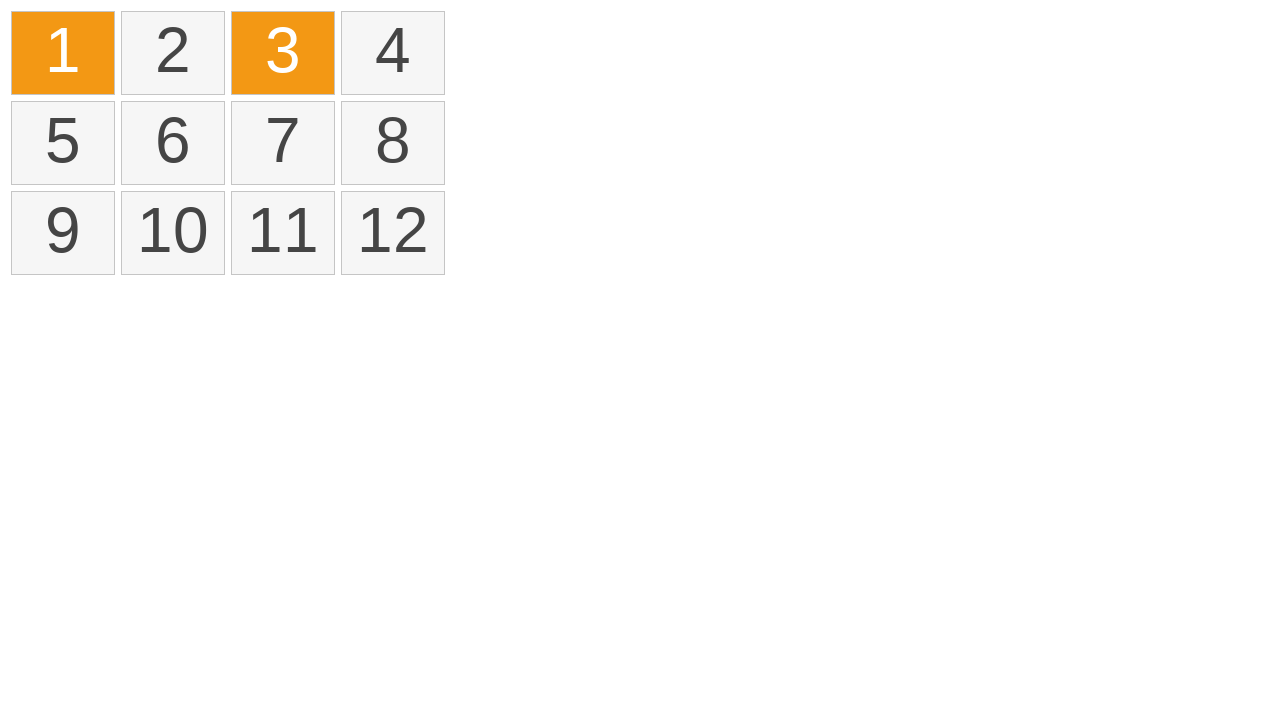

Ctrl+Clicked item 6 (index 5) at (173, 143) on xpath=//ol[@id='selectable']/li >> nth=5
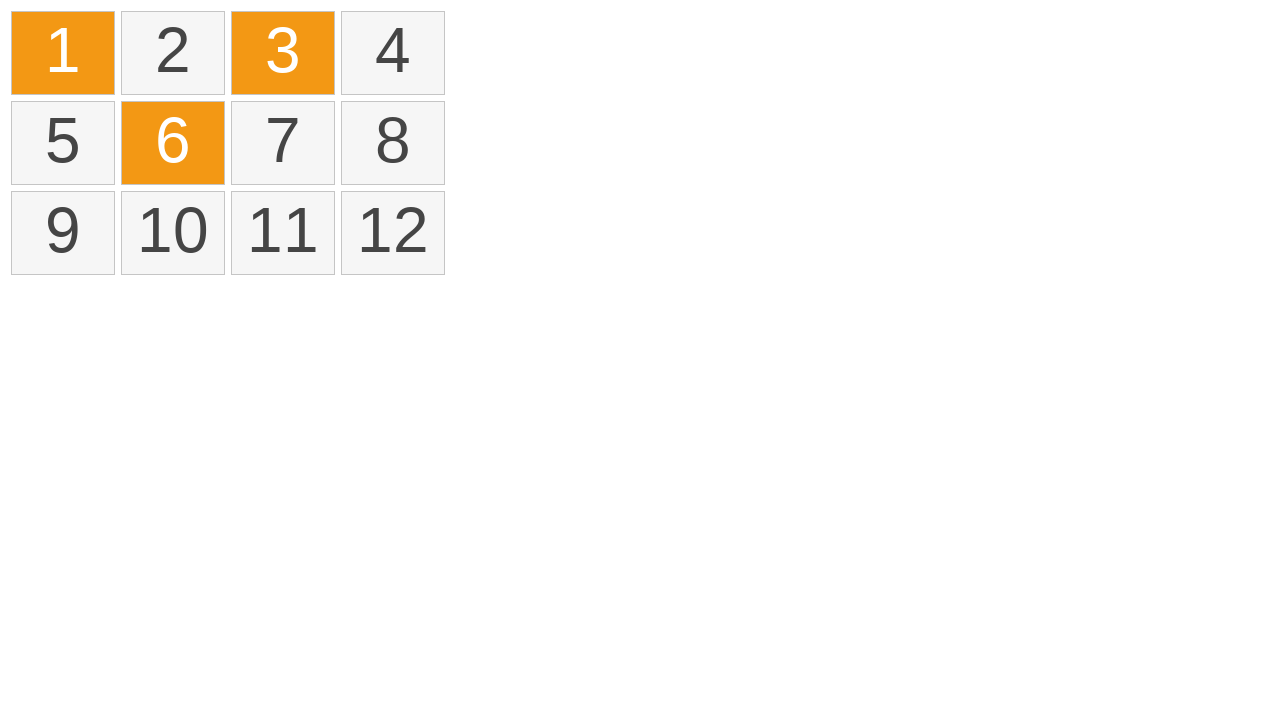

Ctrl+Clicked item 11 (index 10) at (283, 233) on xpath=//ol[@id='selectable']/li >> nth=10
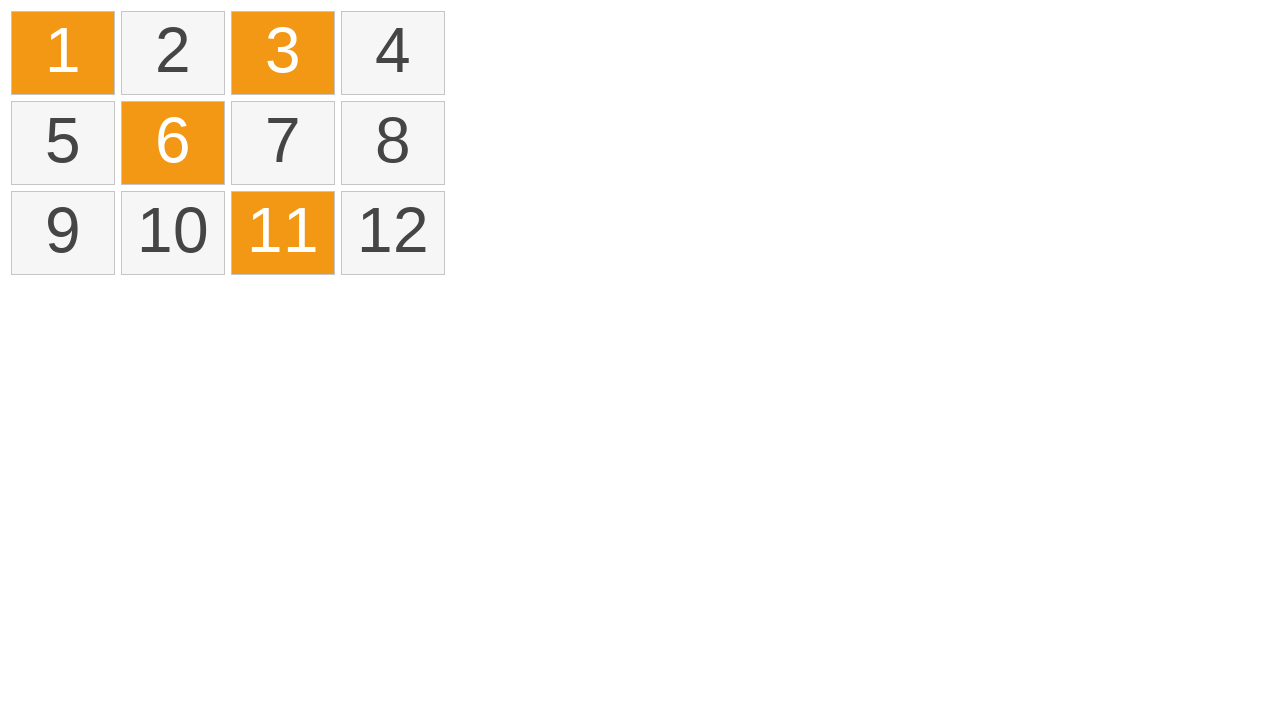

Waited 1 second to observe selection state
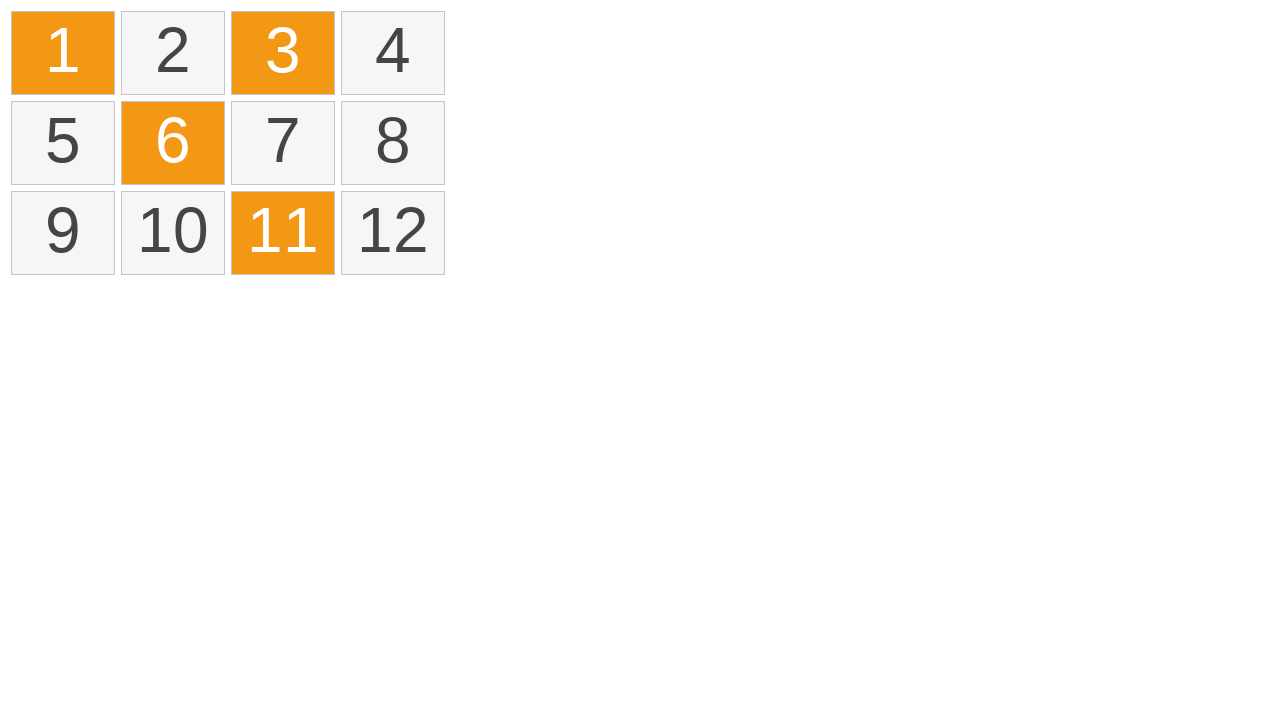

Verified that selected items are marked with ui-selected class
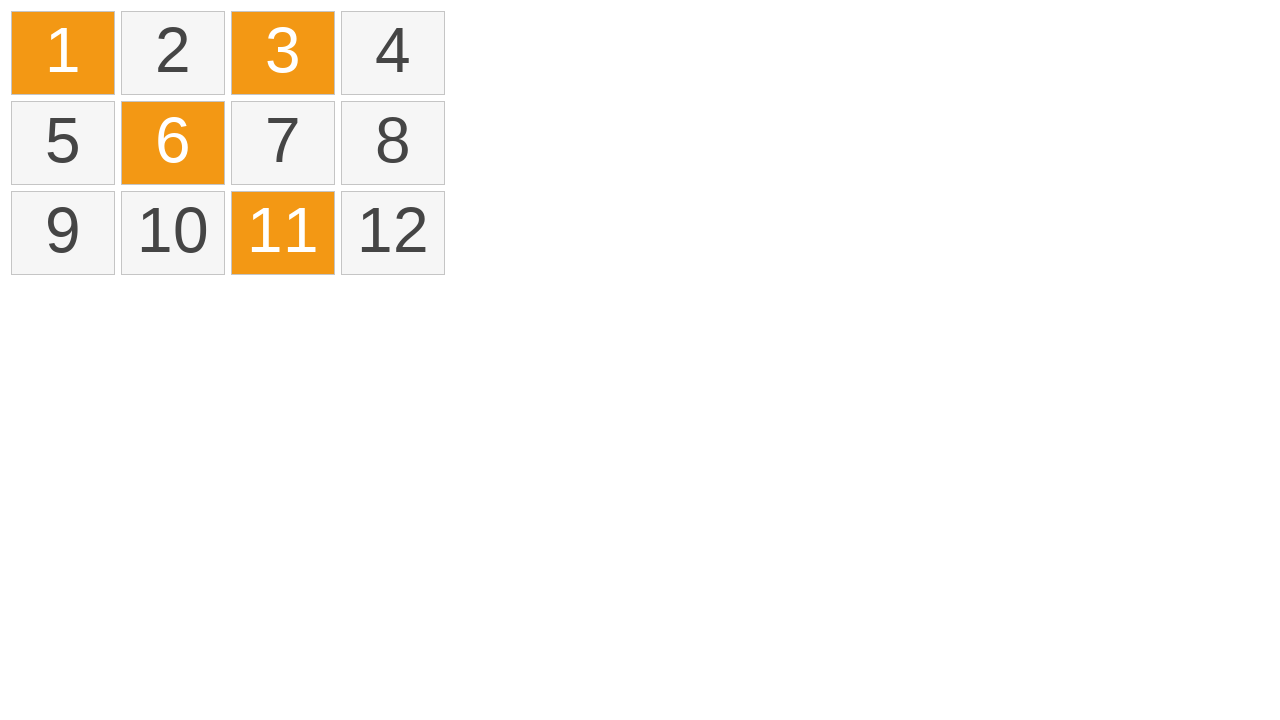

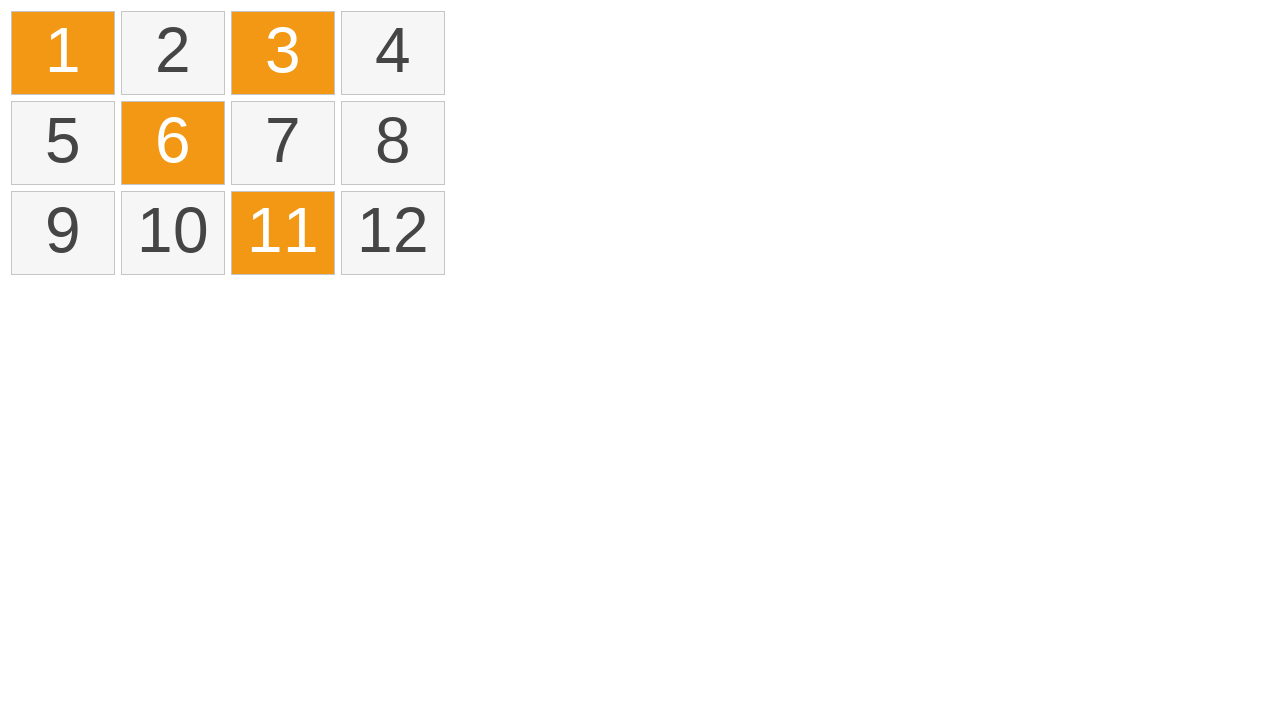